Tests the visibility of various form elements including email textbox, age radio button, education field, and user5 hover element

Starting URL: https://automationfc.github.io/basic-form/index.html

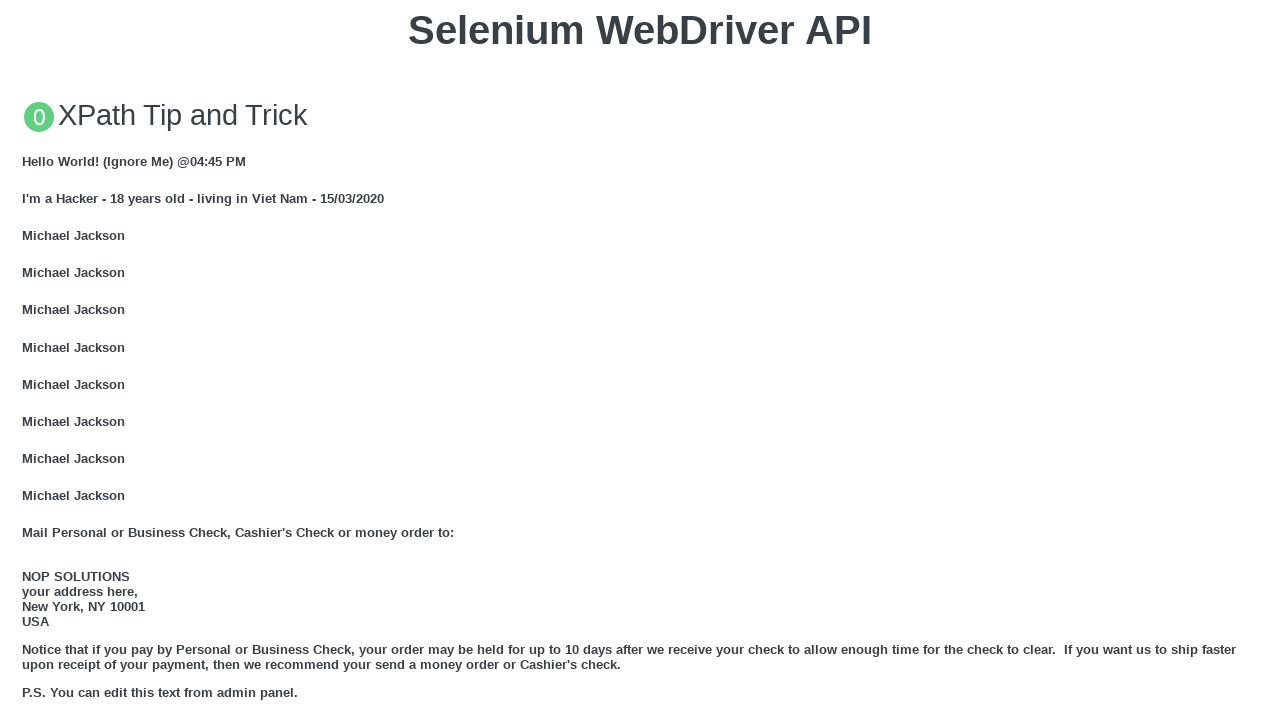

Email textbox is visible
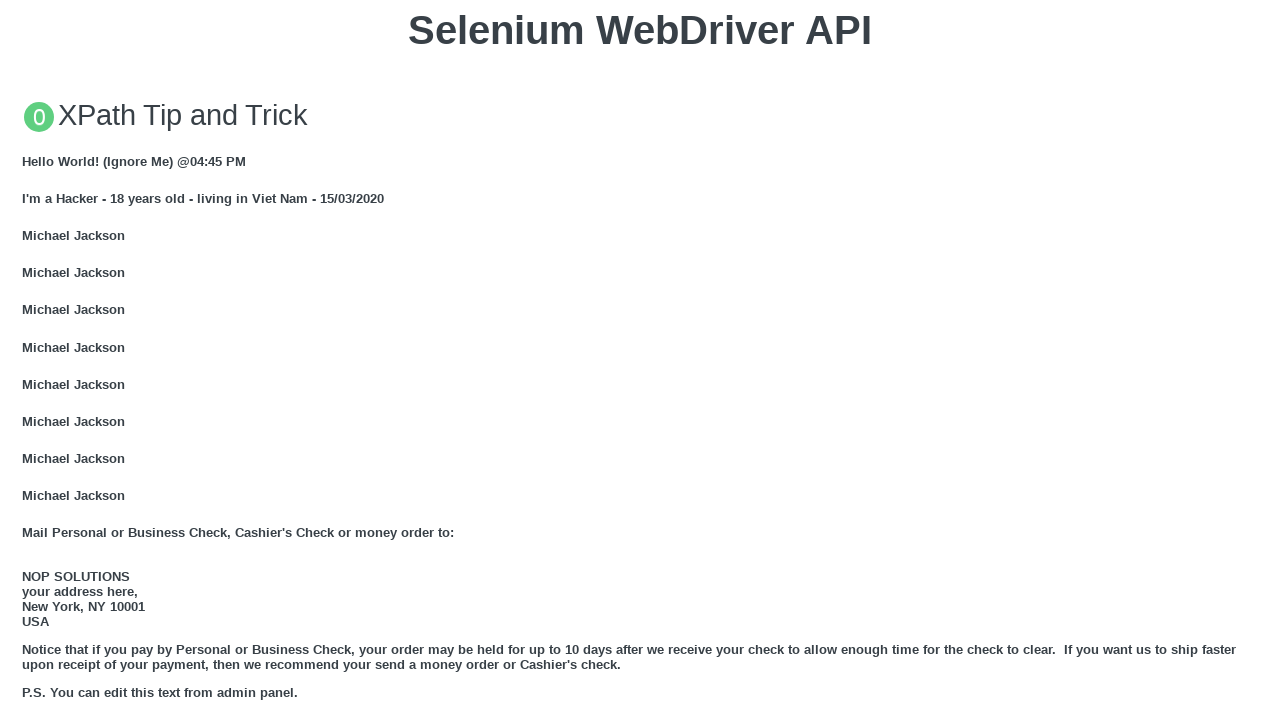

Filled email textbox with 'Automation Testing' on #Email
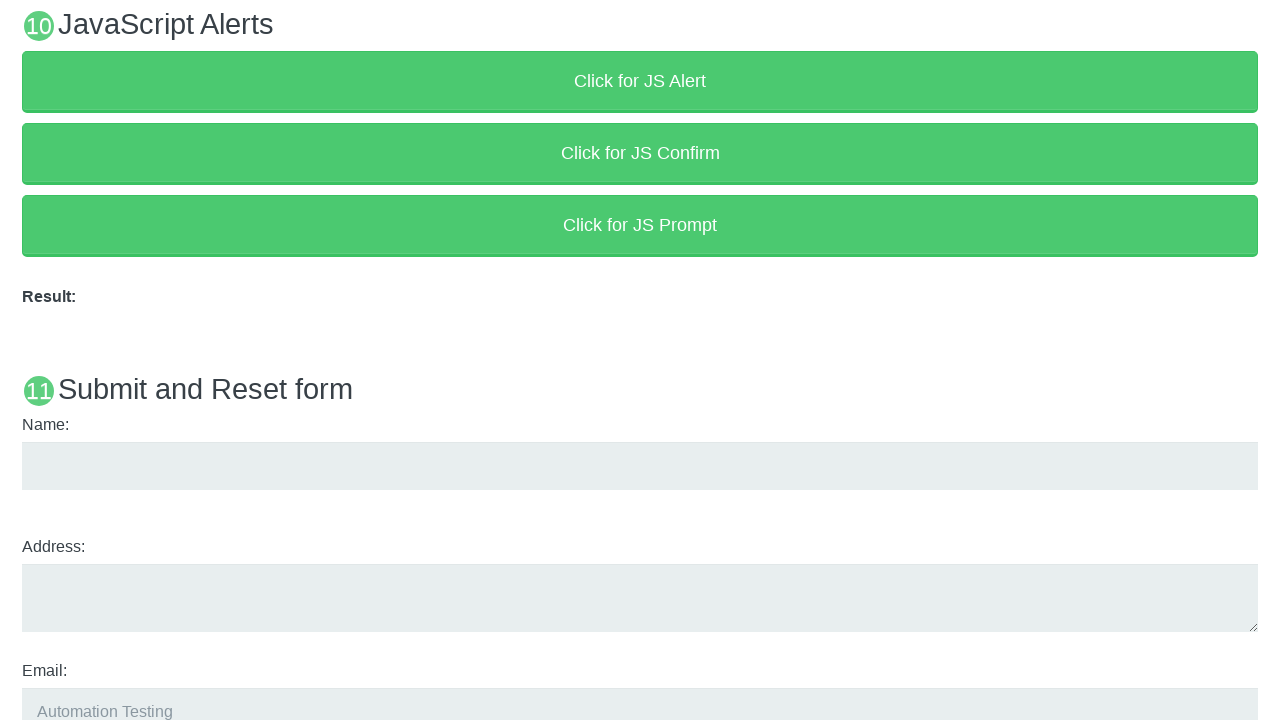

Age under 18 radio button is visible
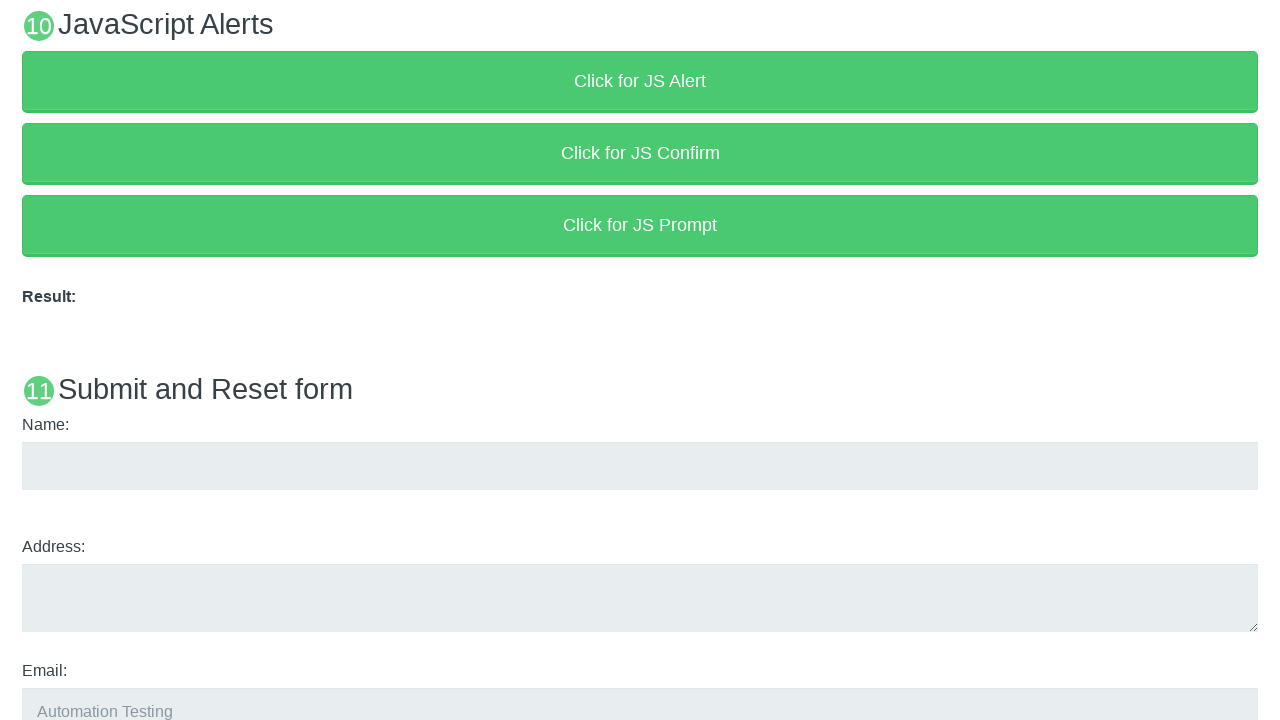

Clicked age under 18 radio button at (28, 360) on #under_18
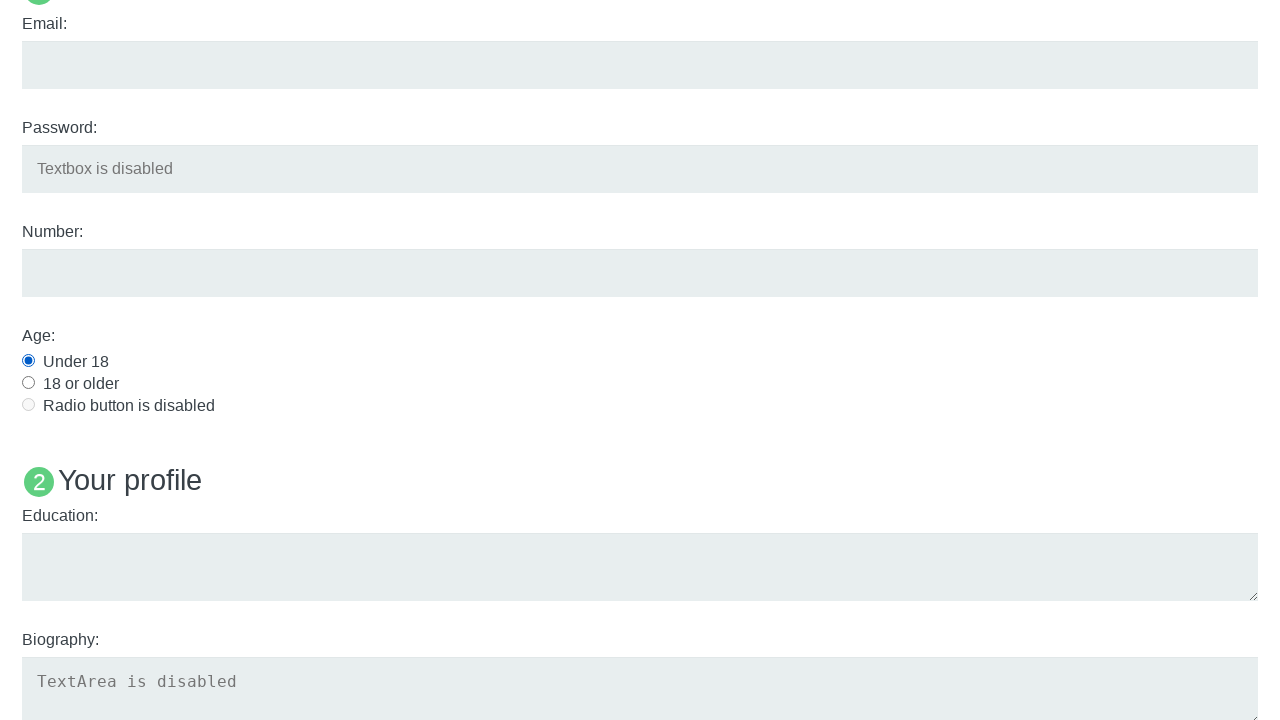

Verified education field is visible
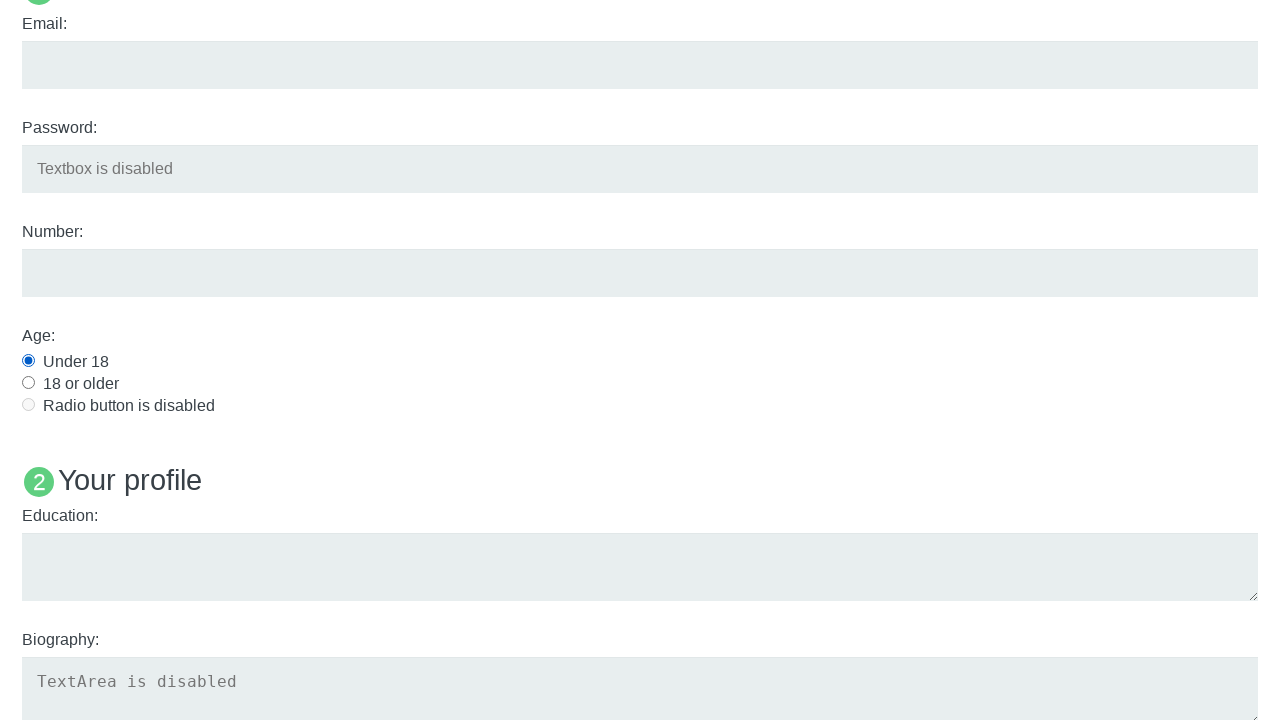

Verified User5 hover element is visible
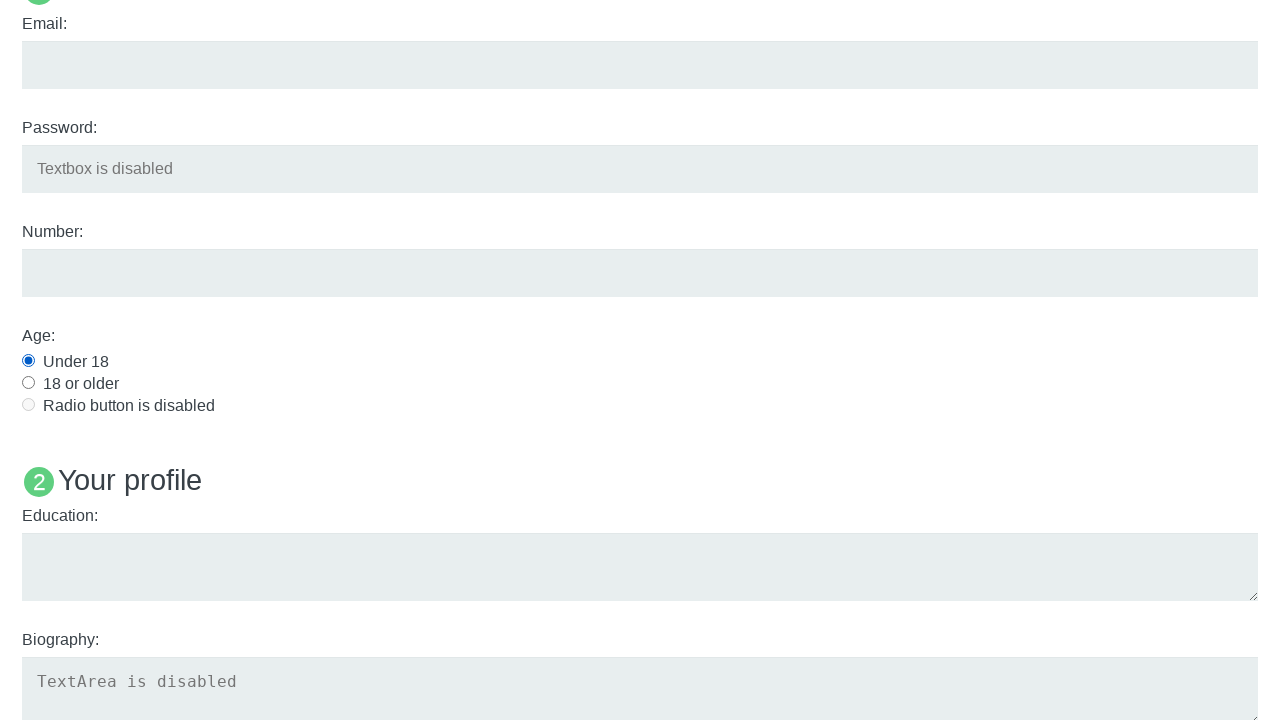

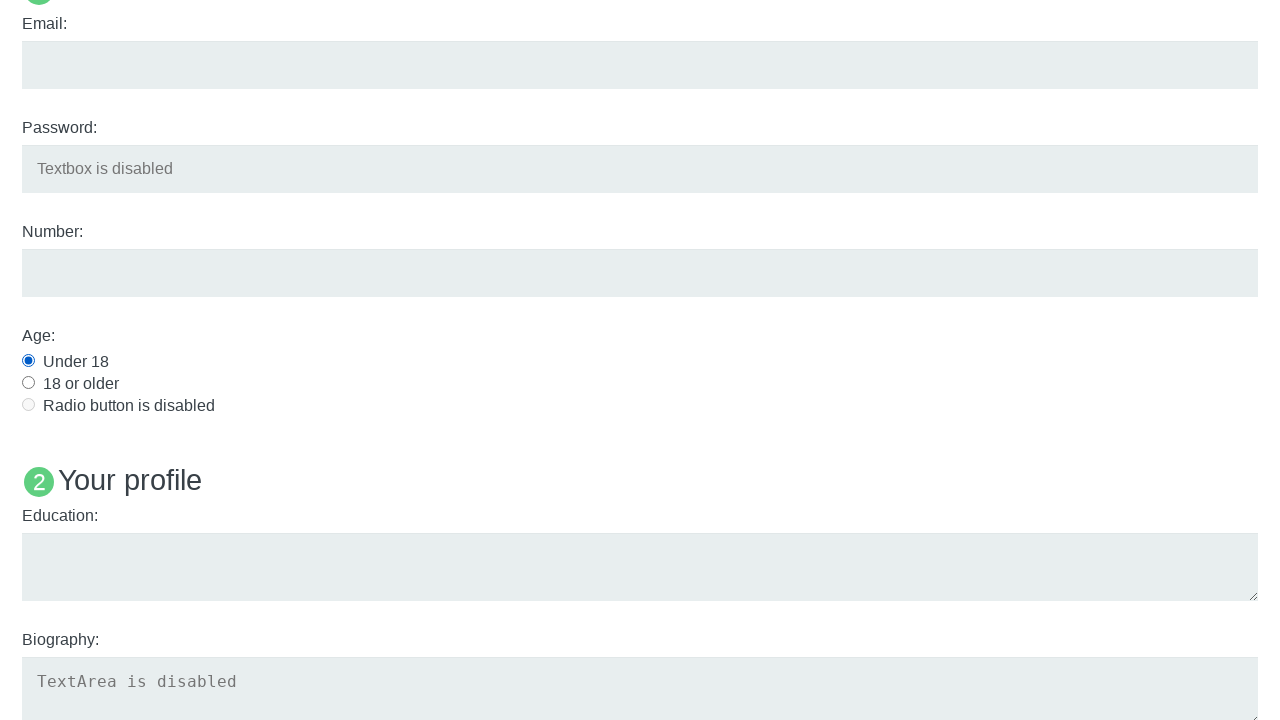